Tests multi-select dropdown functionality by switching to an iframe, selecting multiple car options (Audi and Saab), and then deselecting Audi to verify deselect functionality works.

Starting URL: https://www.w3schools.com/tags/tryit.asp?filename=tryhtml_select_multiple

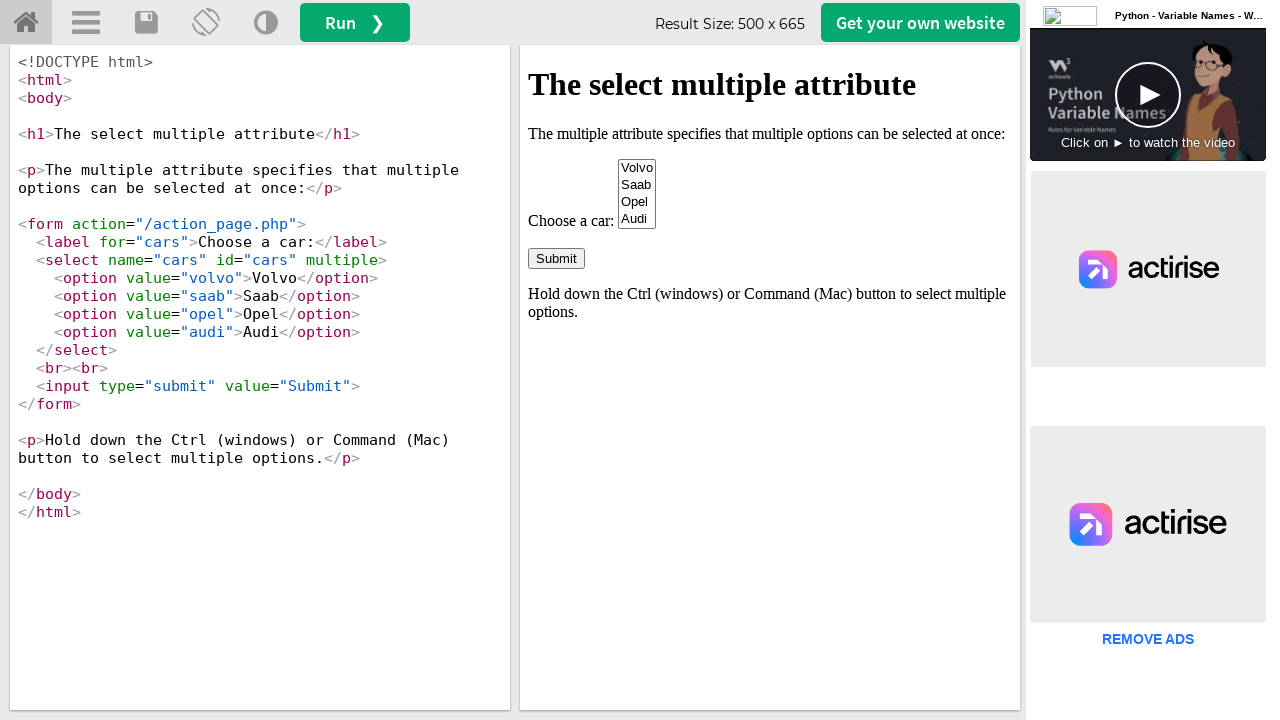

Located the iframe with ID 'iframeResult'
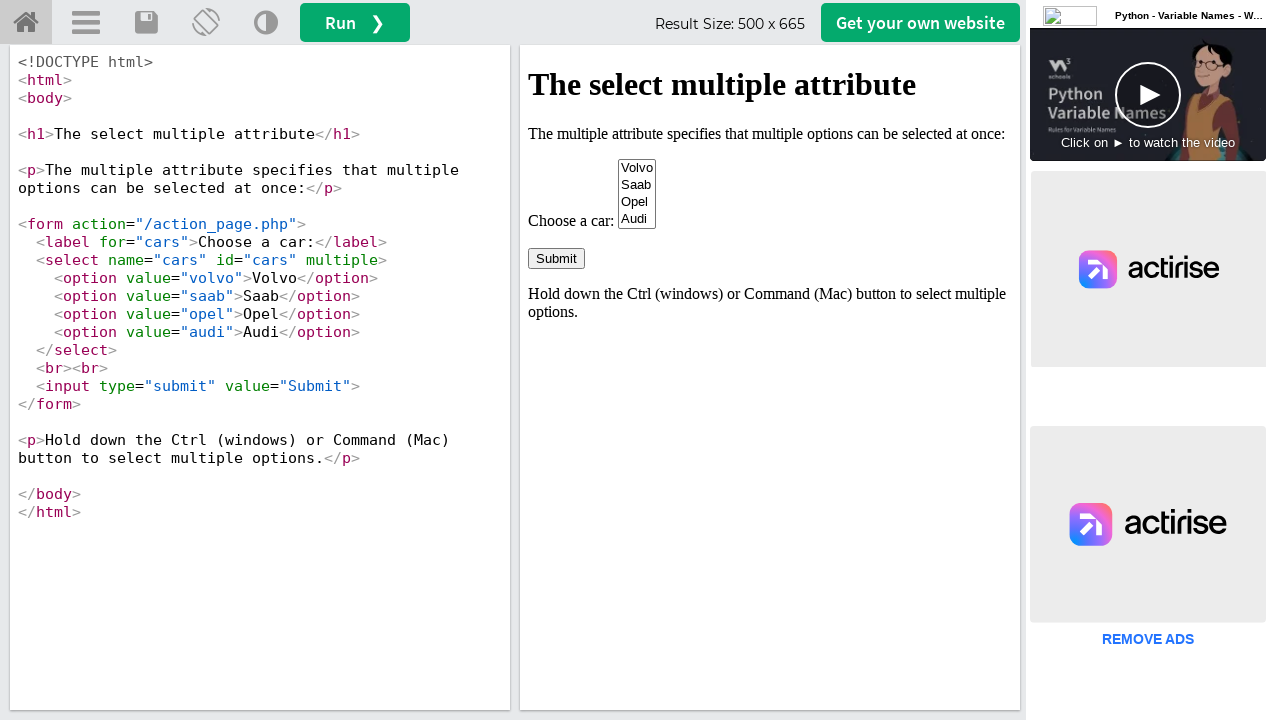

Located the multi-select dropdown for cars
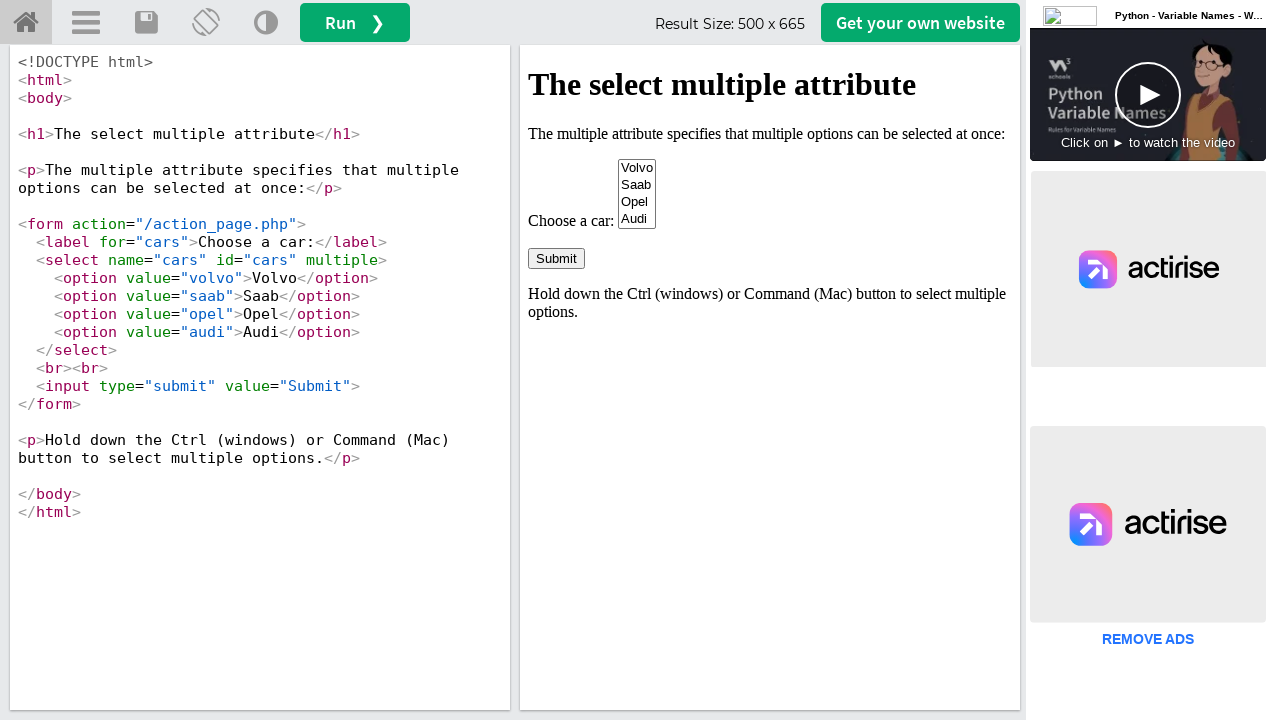

Selected 'Audi' from the cars dropdown on #iframeResult >> internal:control=enter-frame >> select[name='cars']
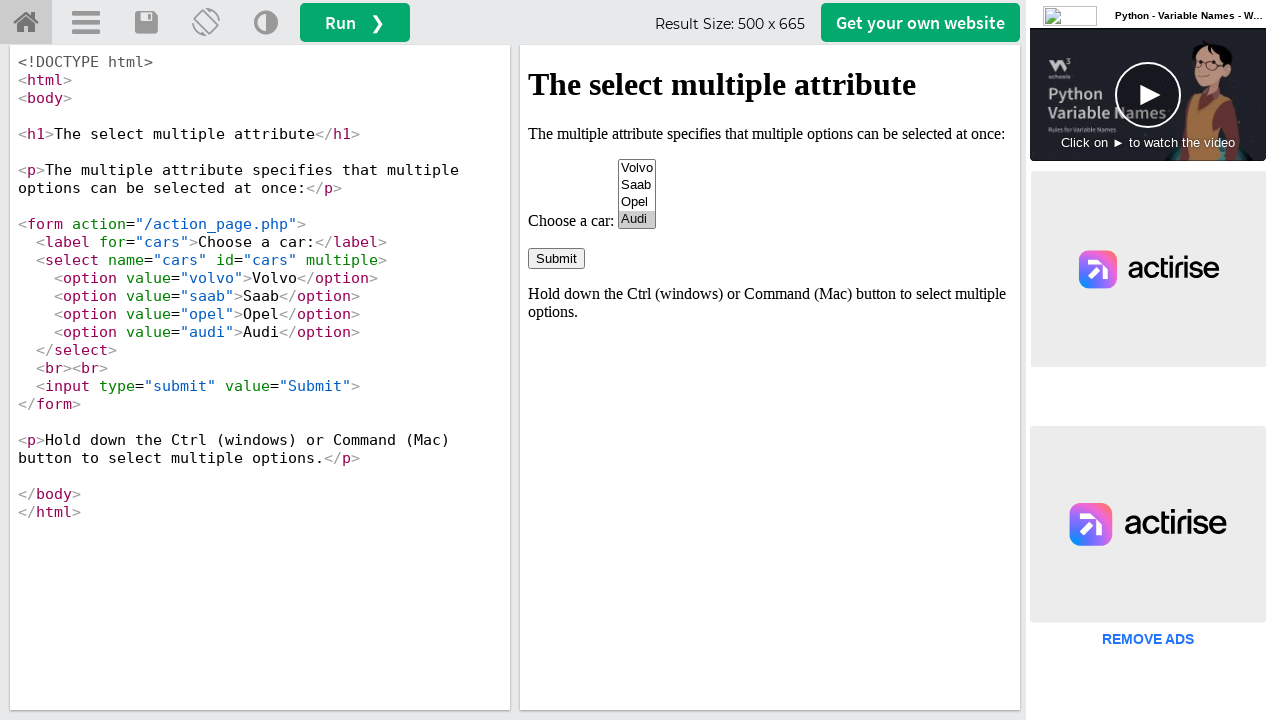

Selected both 'Audi' and 'Saab' from the cars dropdown on #iframeResult >> internal:control=enter-frame >> select[name='cars']
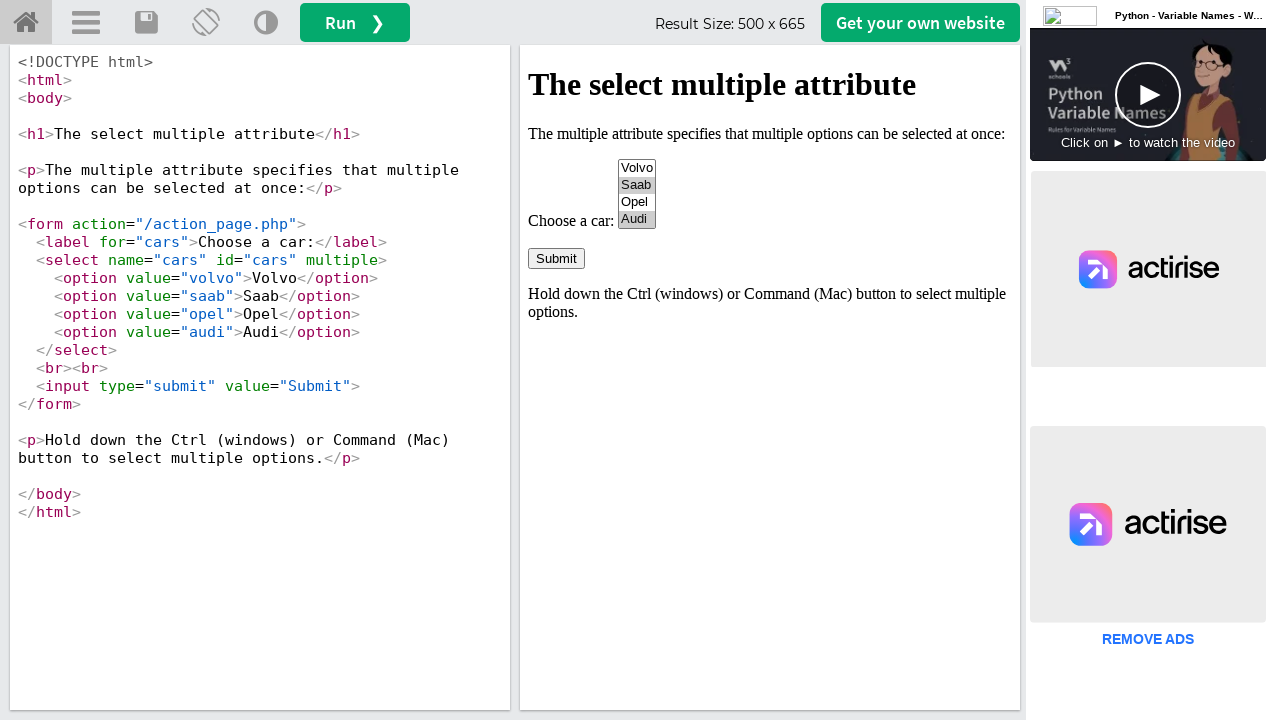

Waited 2 seconds to observe the selection
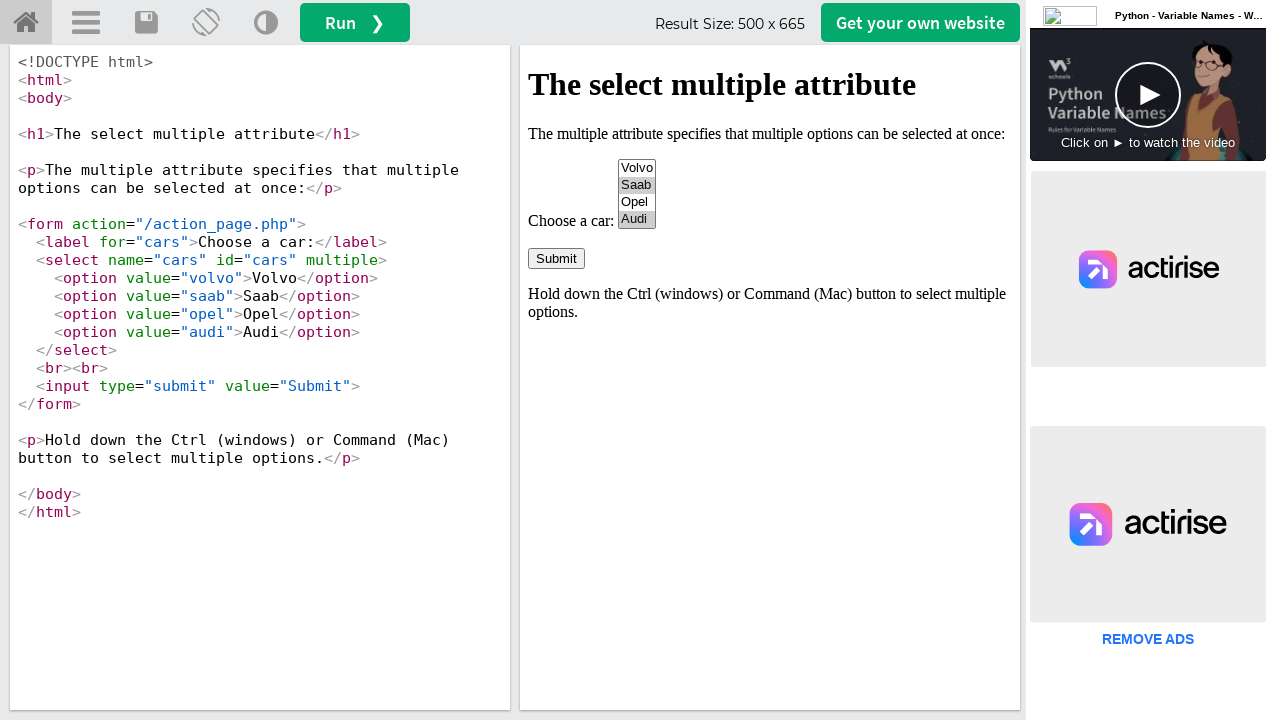

Deselected 'Audi' by selecting only 'Saab' on #iframeResult >> internal:control=enter-frame >> select[name='cars']
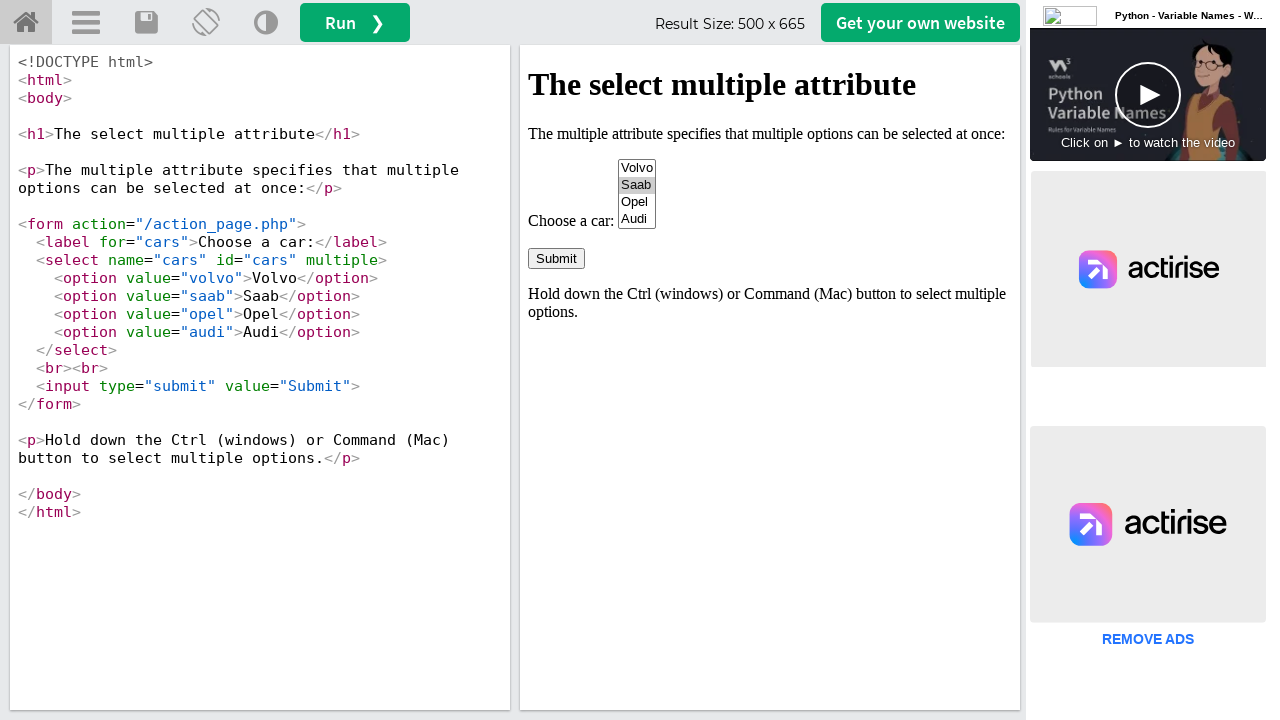

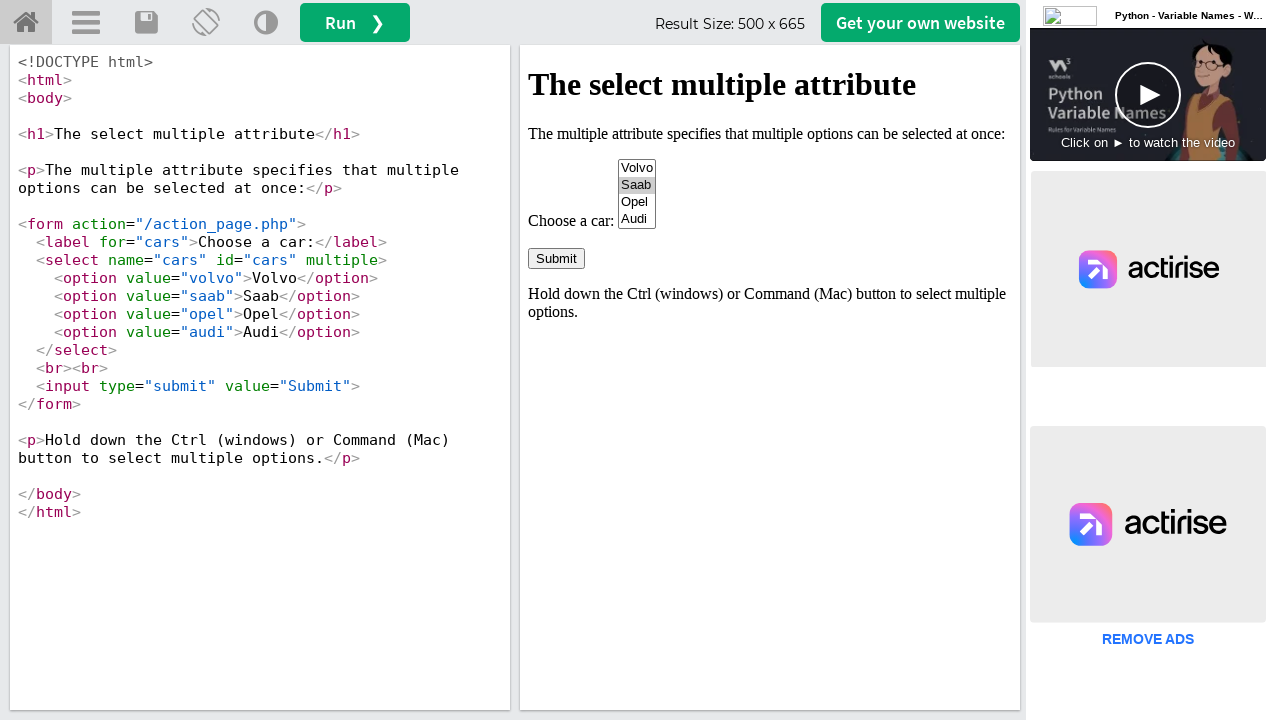